Tests checkbox functionality by clicking on a checkbox and verifying its state

Starting URL: https://the-internet.herokuapp.com/checkboxes

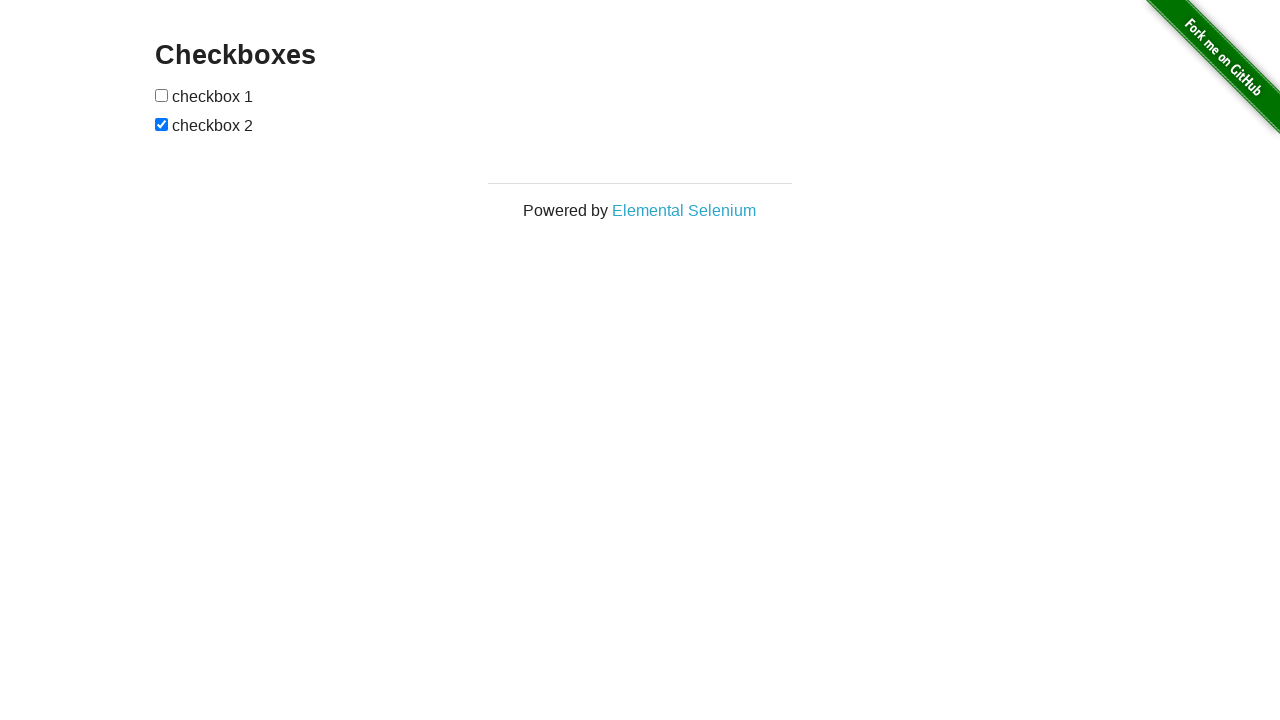

Clicked on the first checkbox at (162, 95) on (//input[@type='checkbox'])[1]
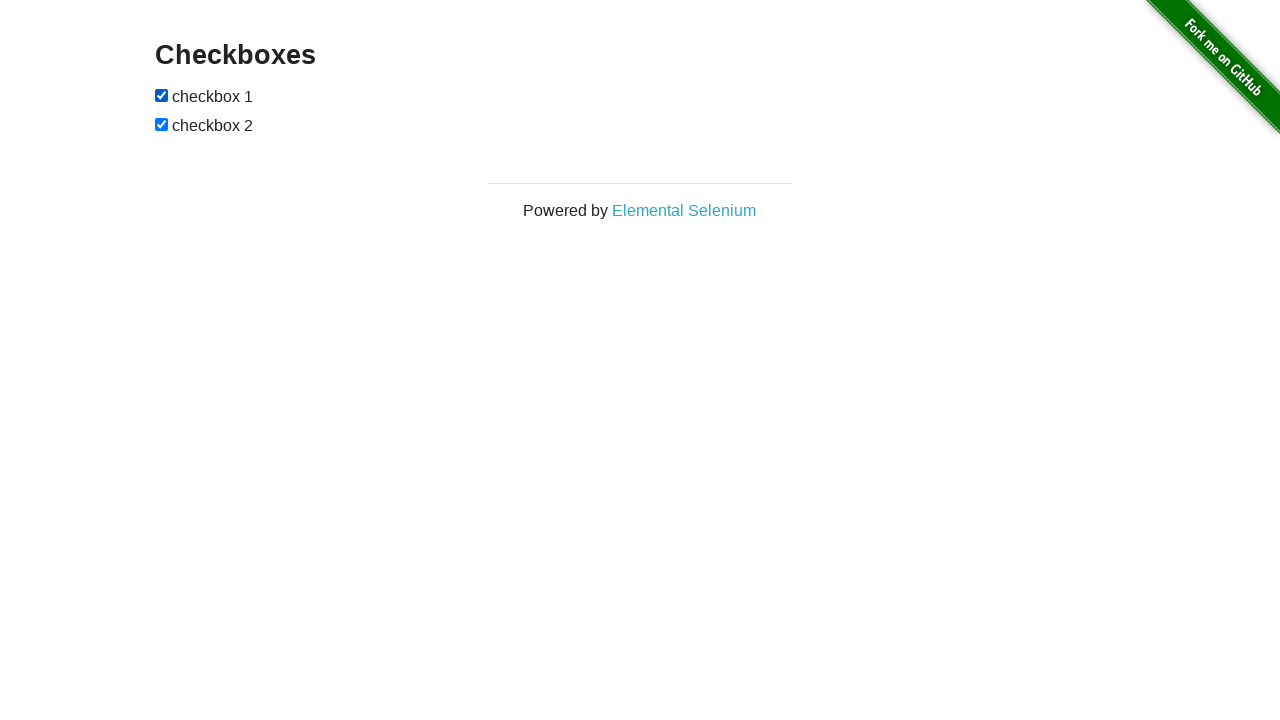

Located the first checkbox element
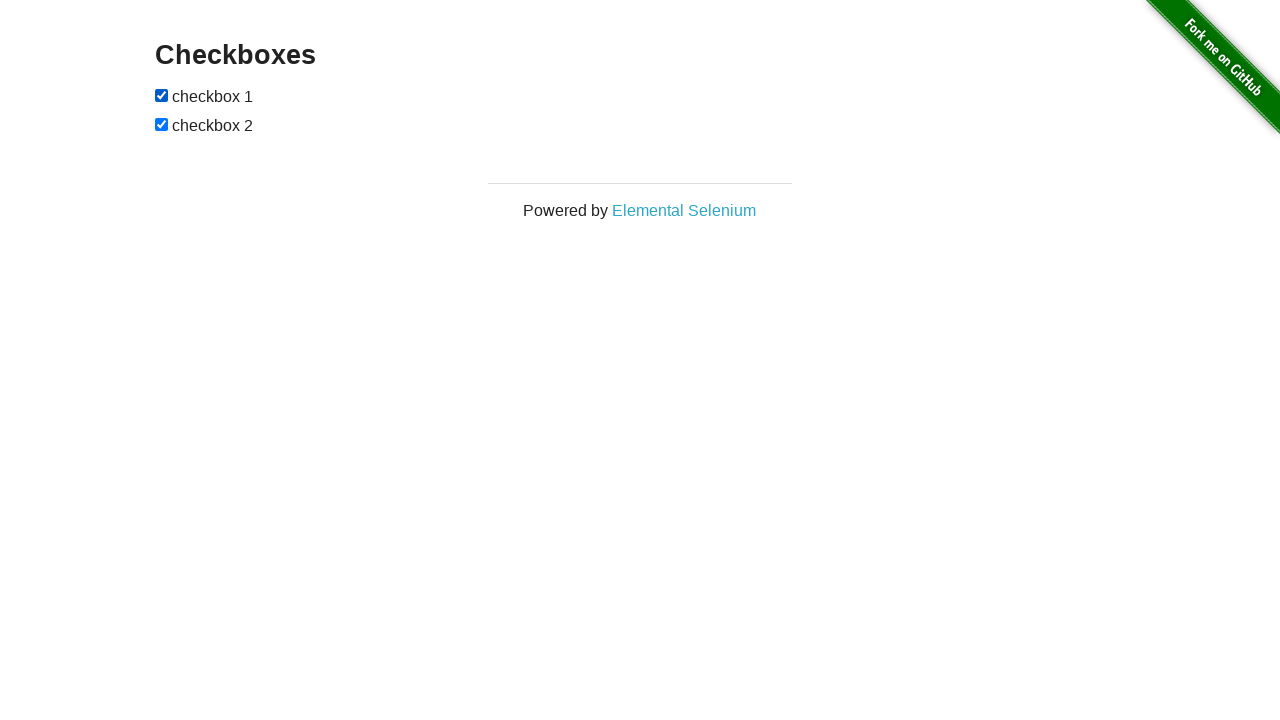

Verified checkbox is enabled
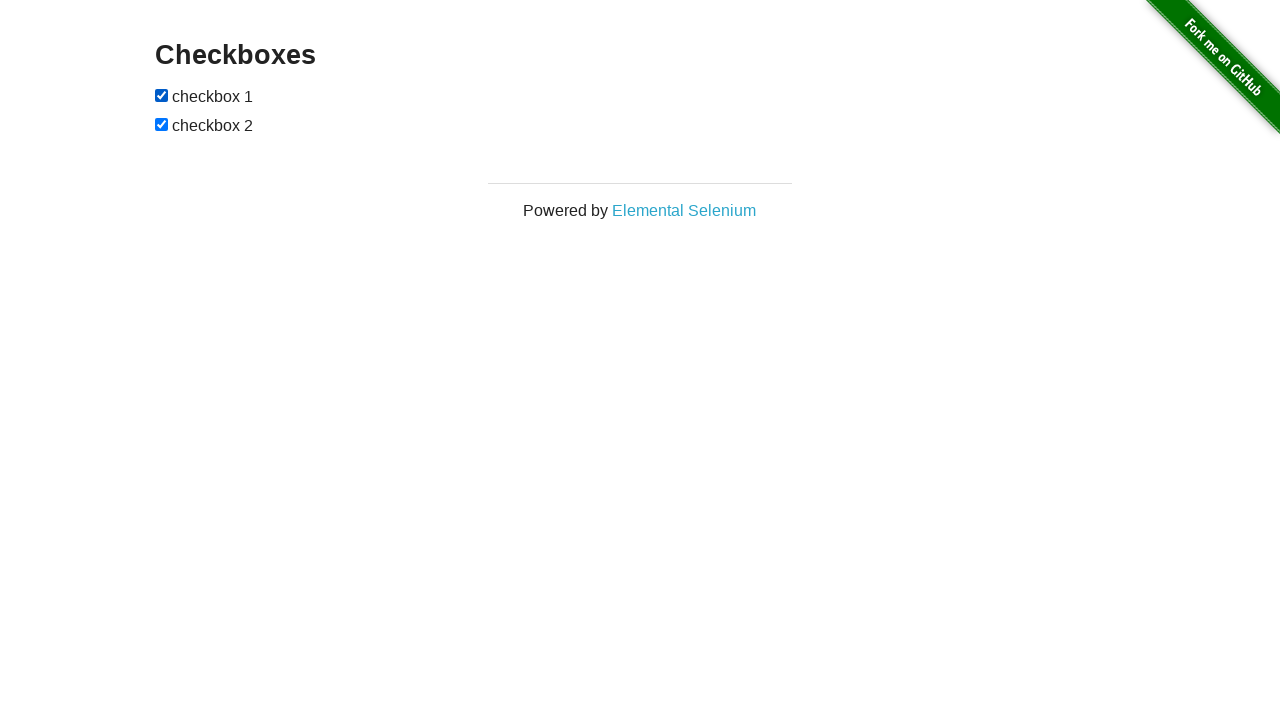

Verified checkbox is visible
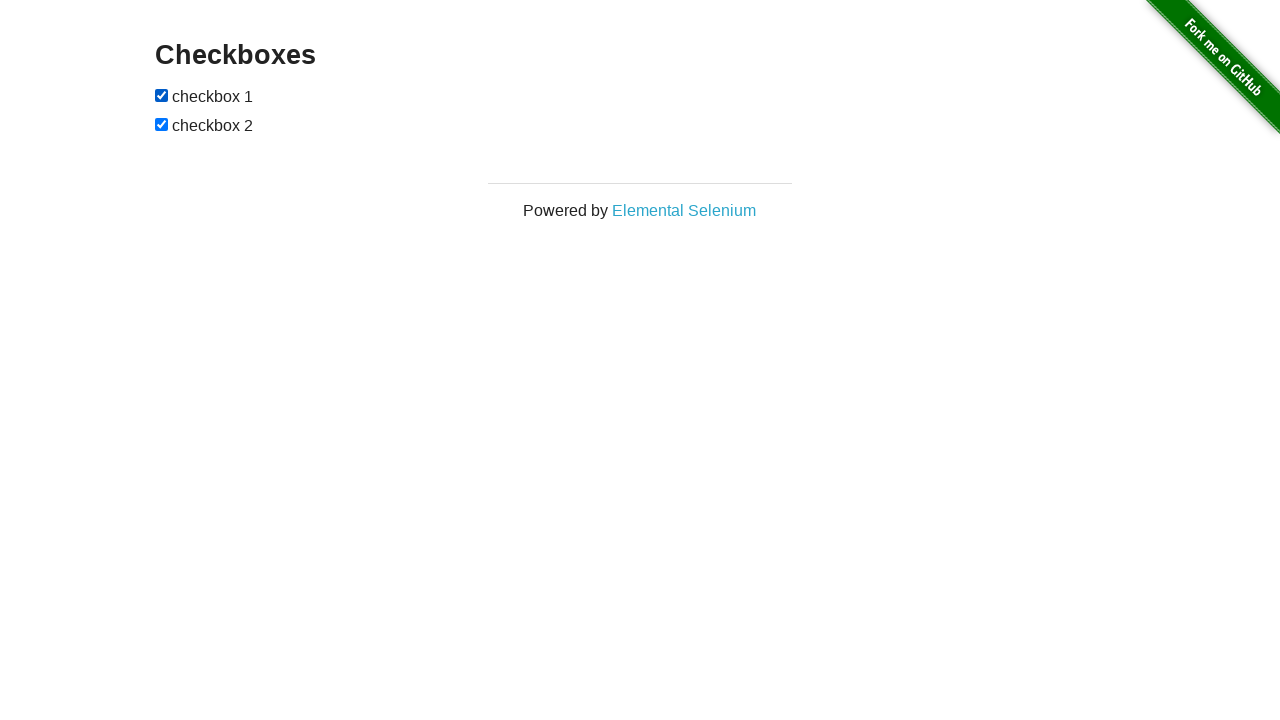

Verified checkbox is checked
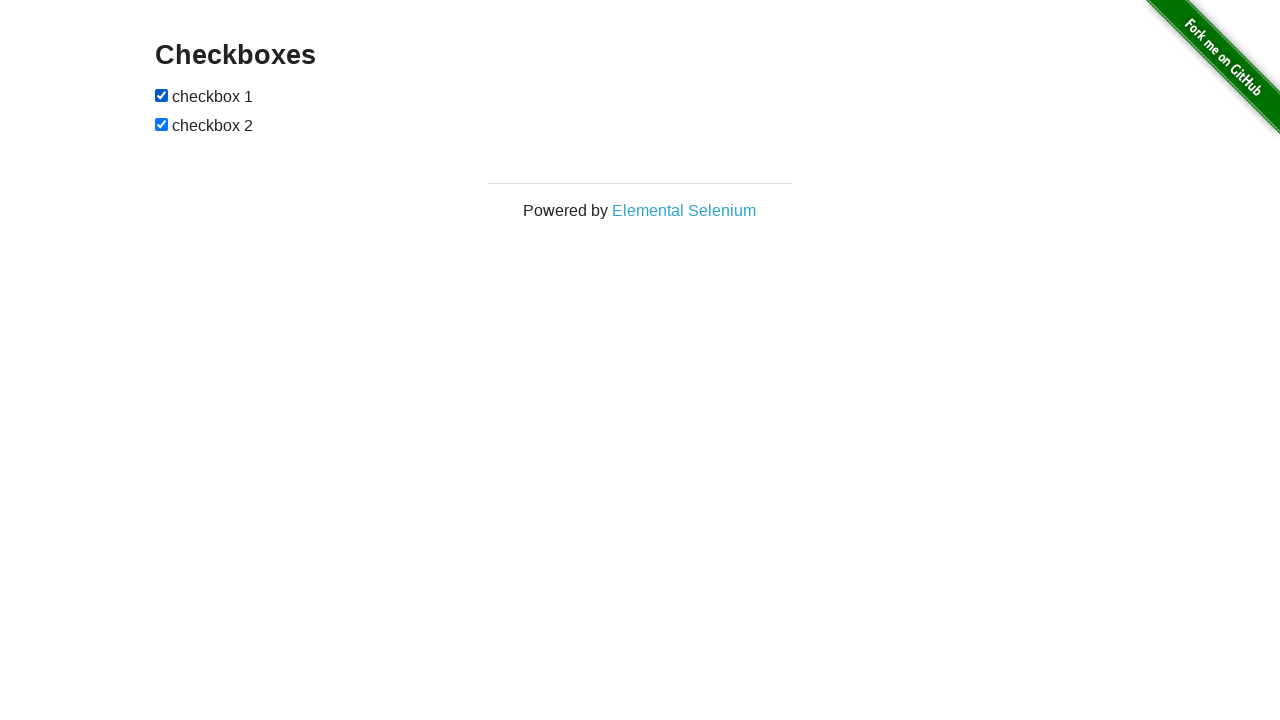

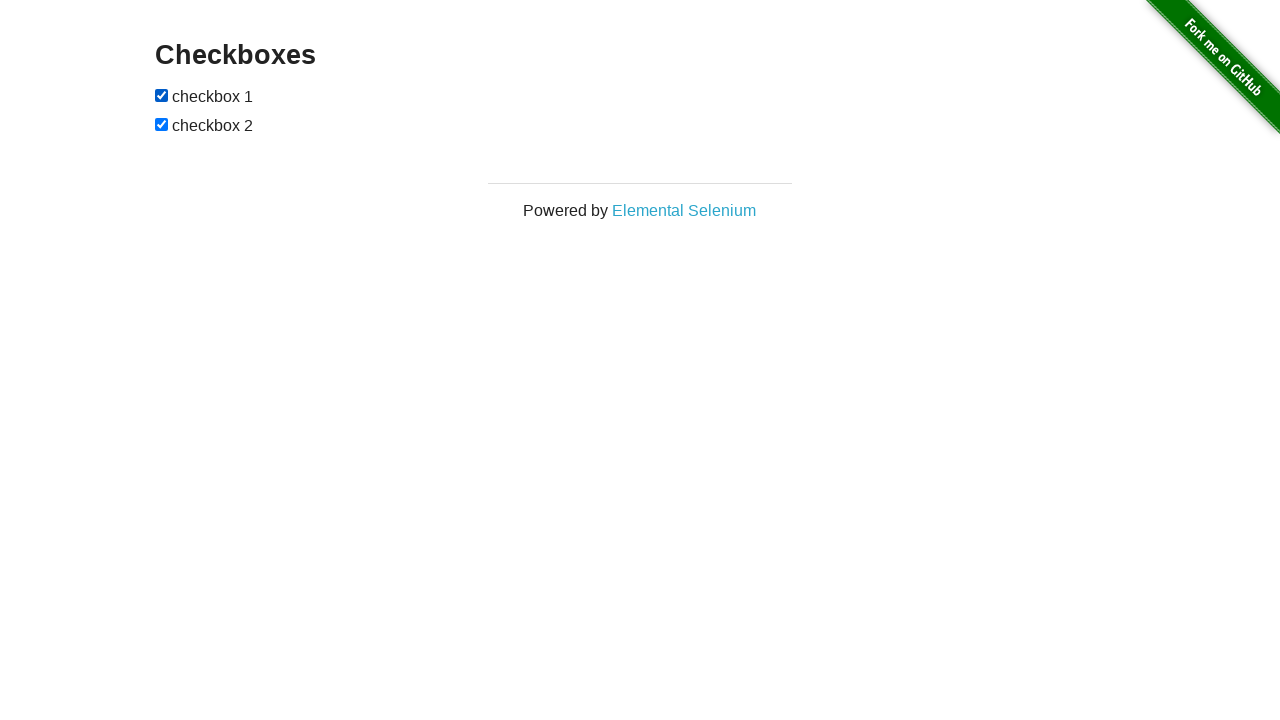